Tests filling a text field on the SelectorHub XPath practice page by entering a value into the input field with id 'kils'.

Starting URL: https://selectorshub.com/xpath-practice-page/

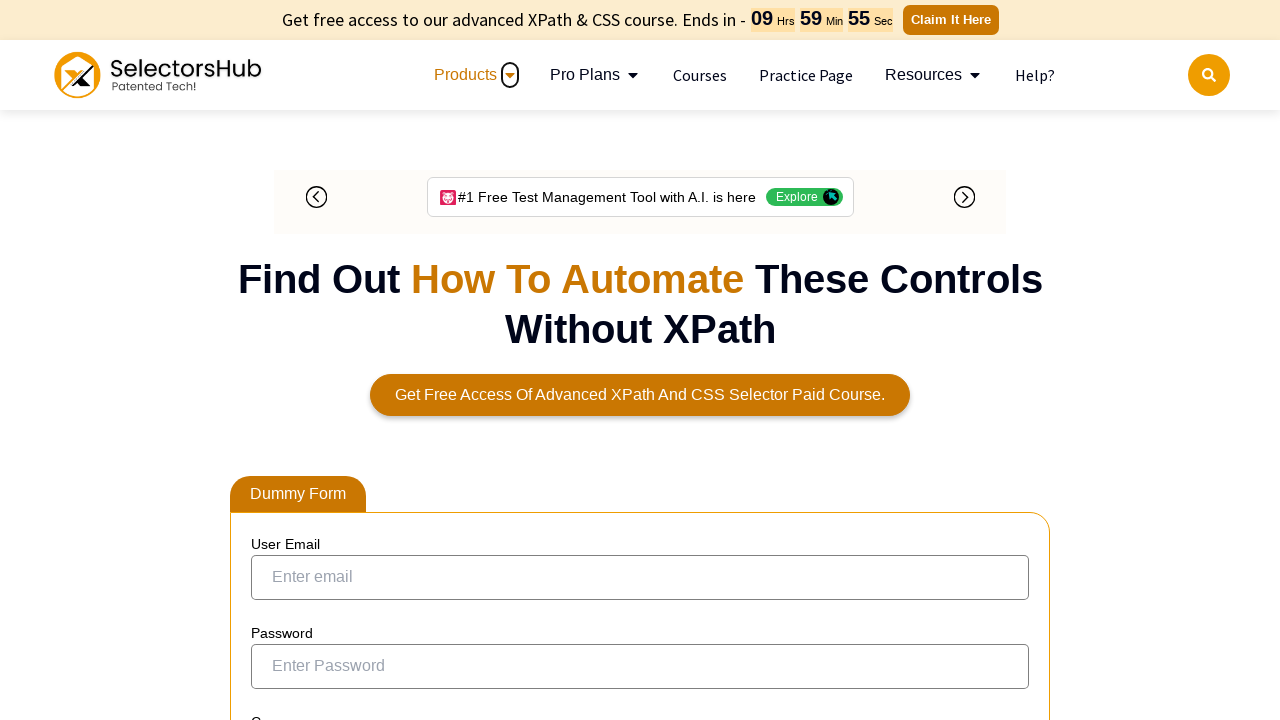

Navigated to SelectorHub XPath practice page
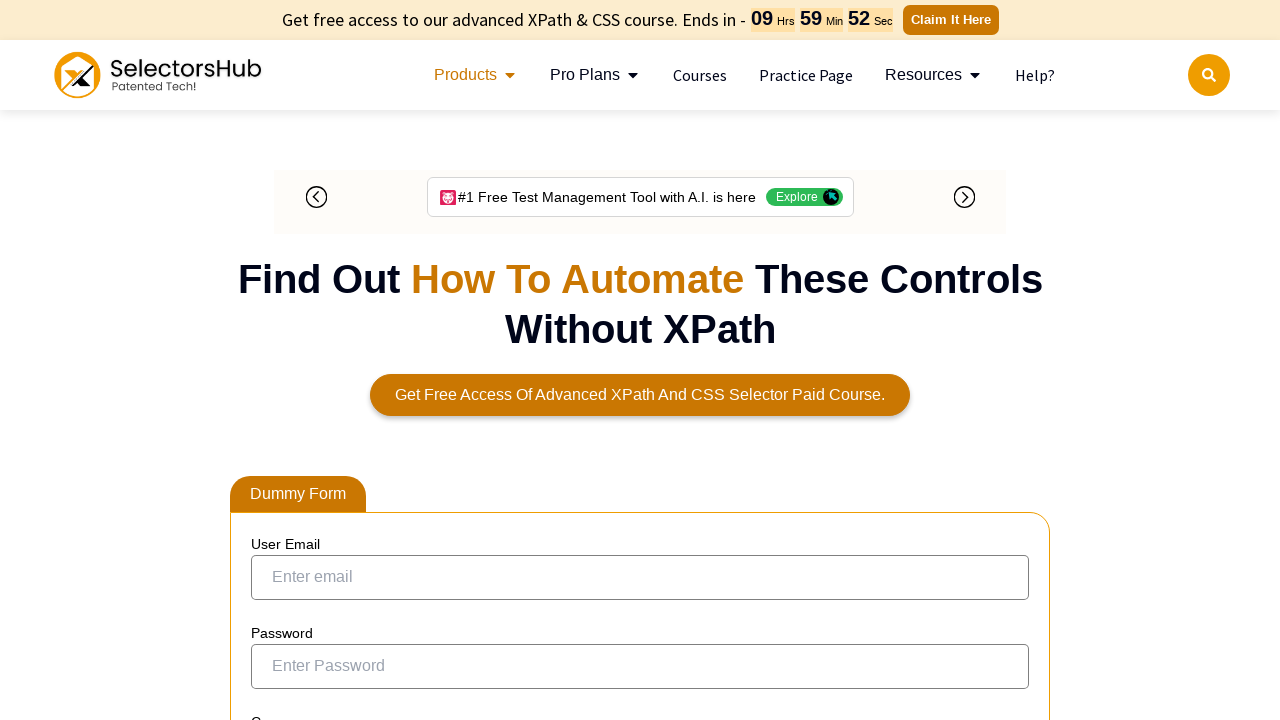

Filled input field with id 'kils' with value 'saira' on #kils
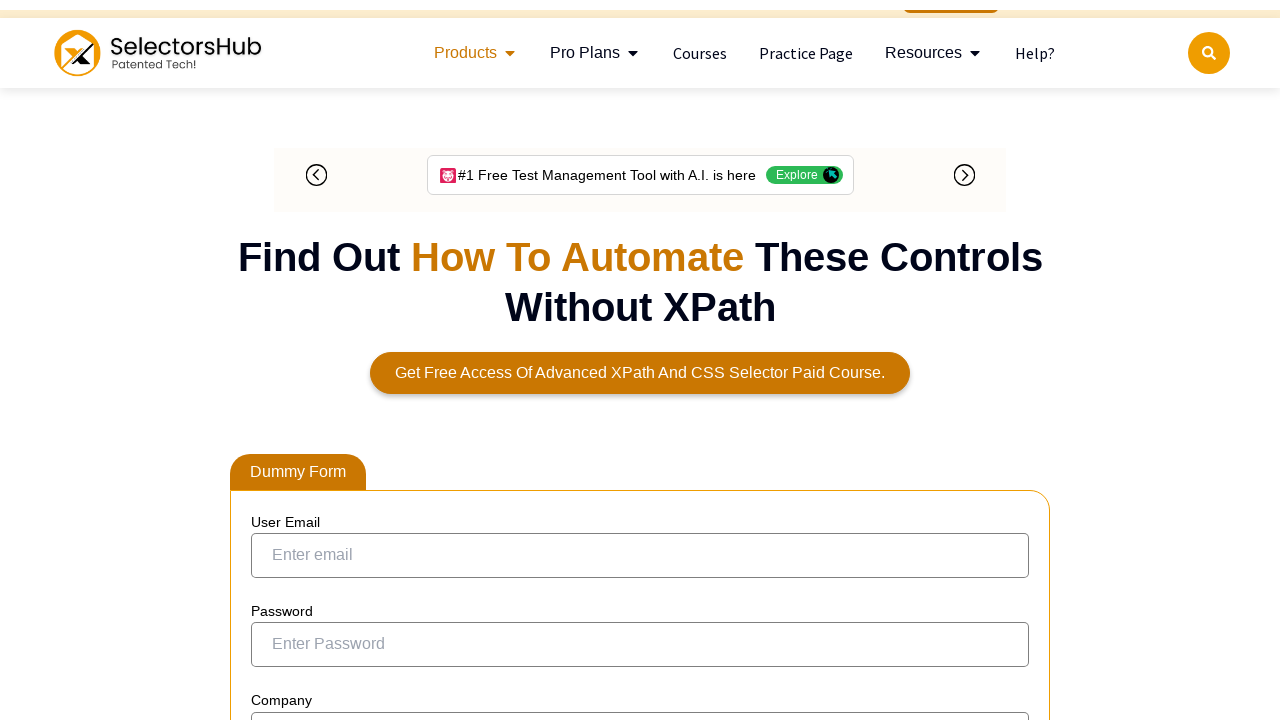

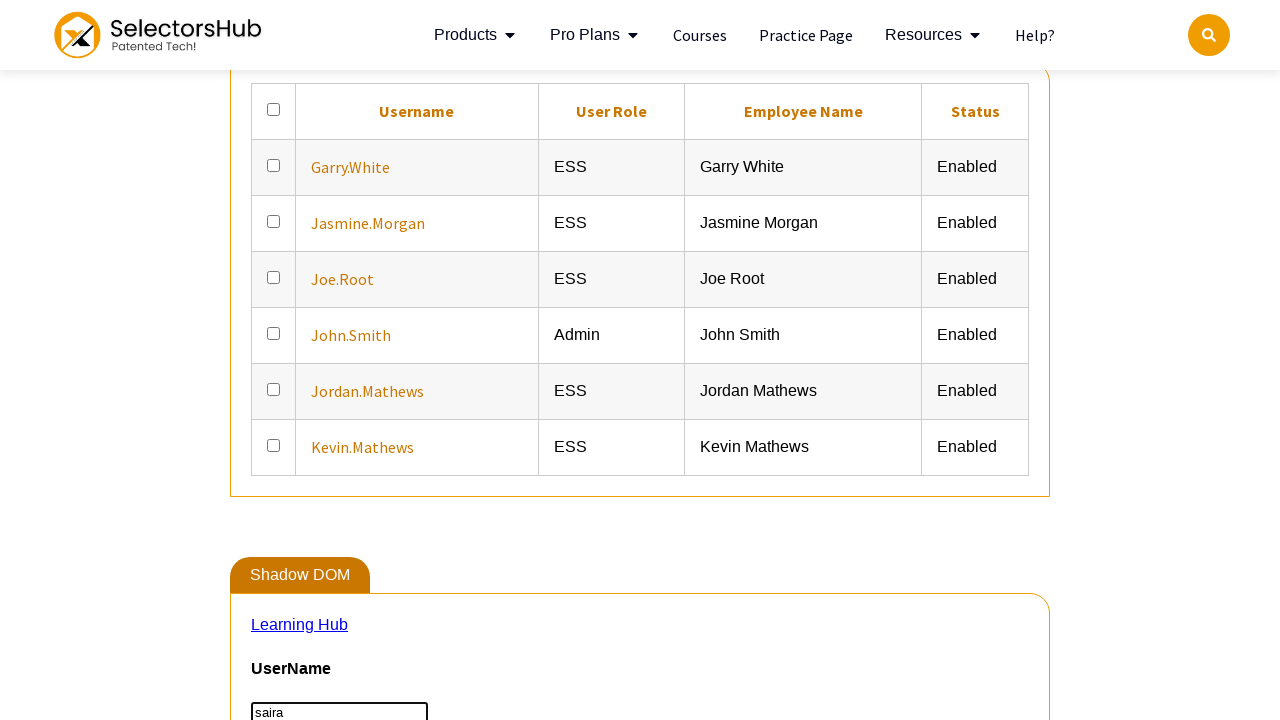